Navigates to a login practice page and verifies the page loads by checking the title and URL are accessible.

Starting URL: https://rahulshettyacademy.com/loginpagePractise

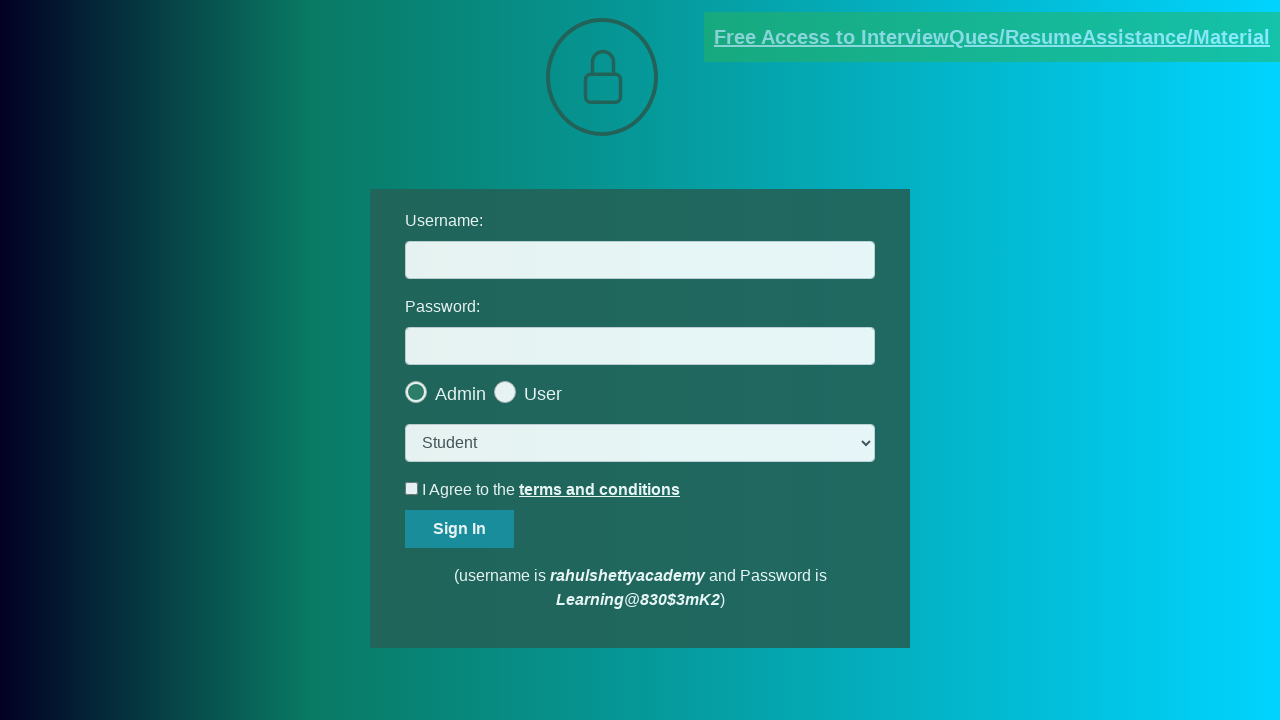

Waited for page to reach domcontentloaded state
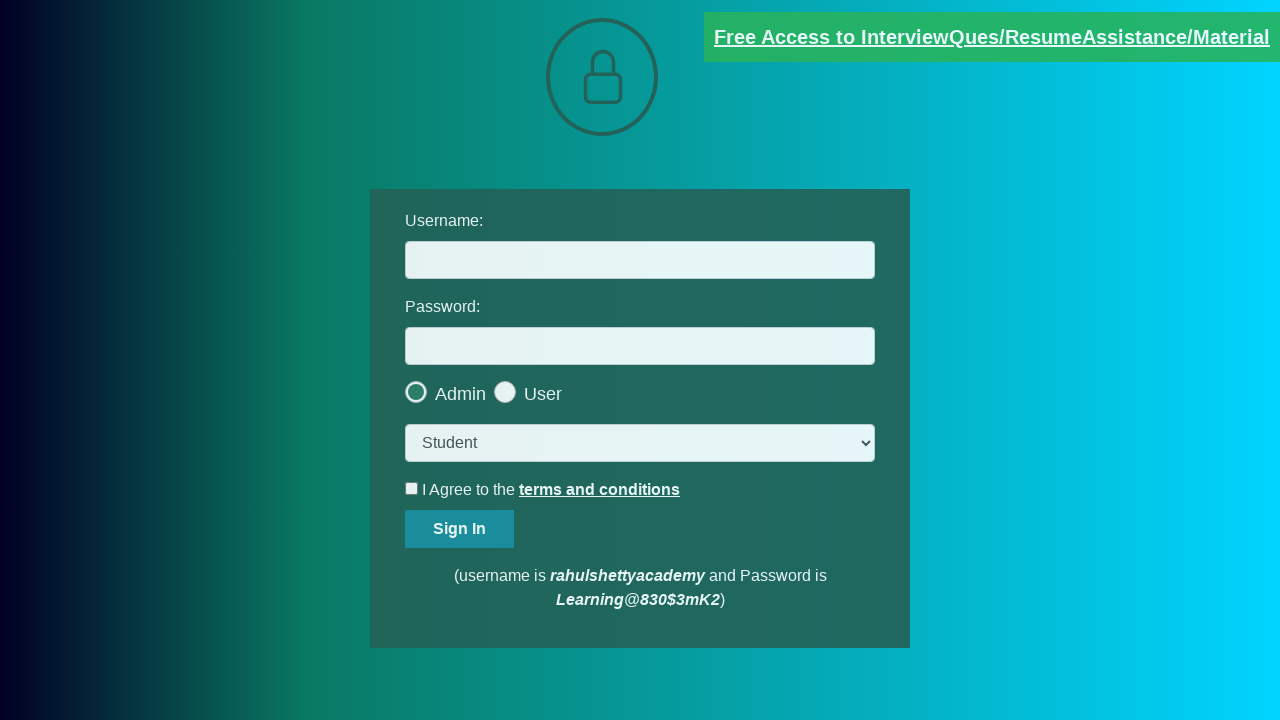

Logged page title: LoginPage Practise | Rahul Shetty Academy
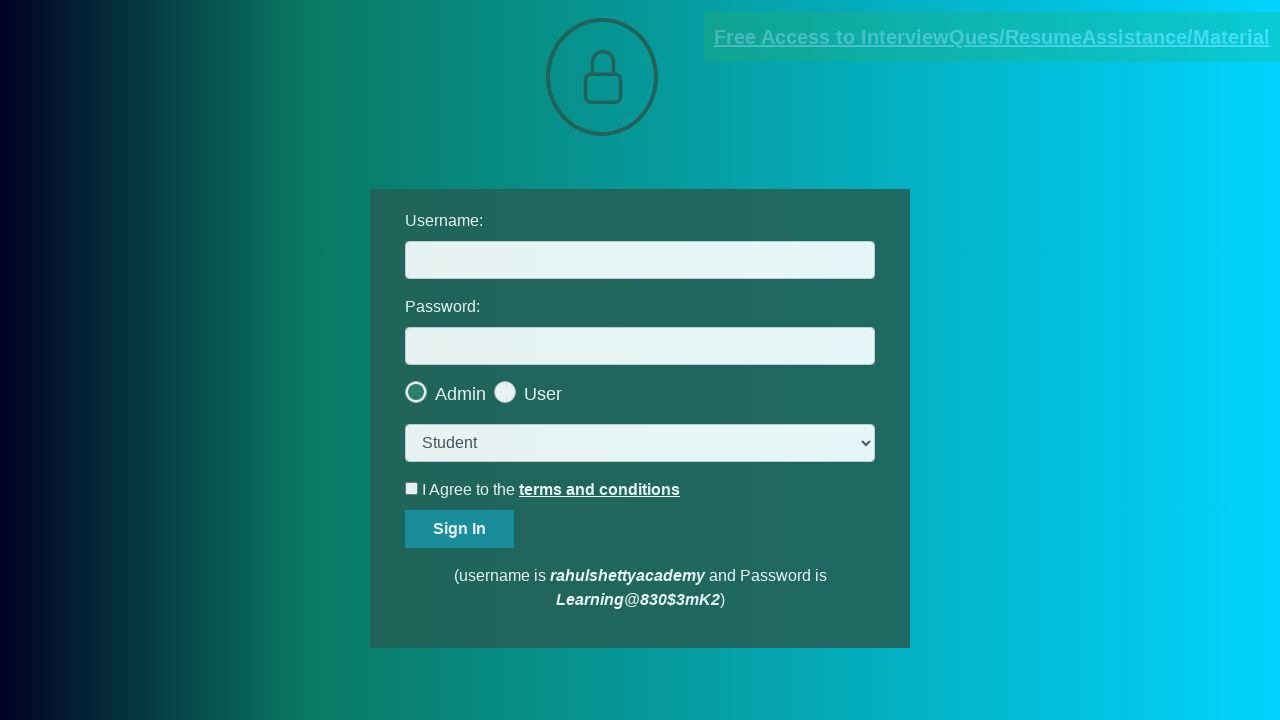

Logged page URL: https://rahulshettyacademy.com/loginpagePractise/
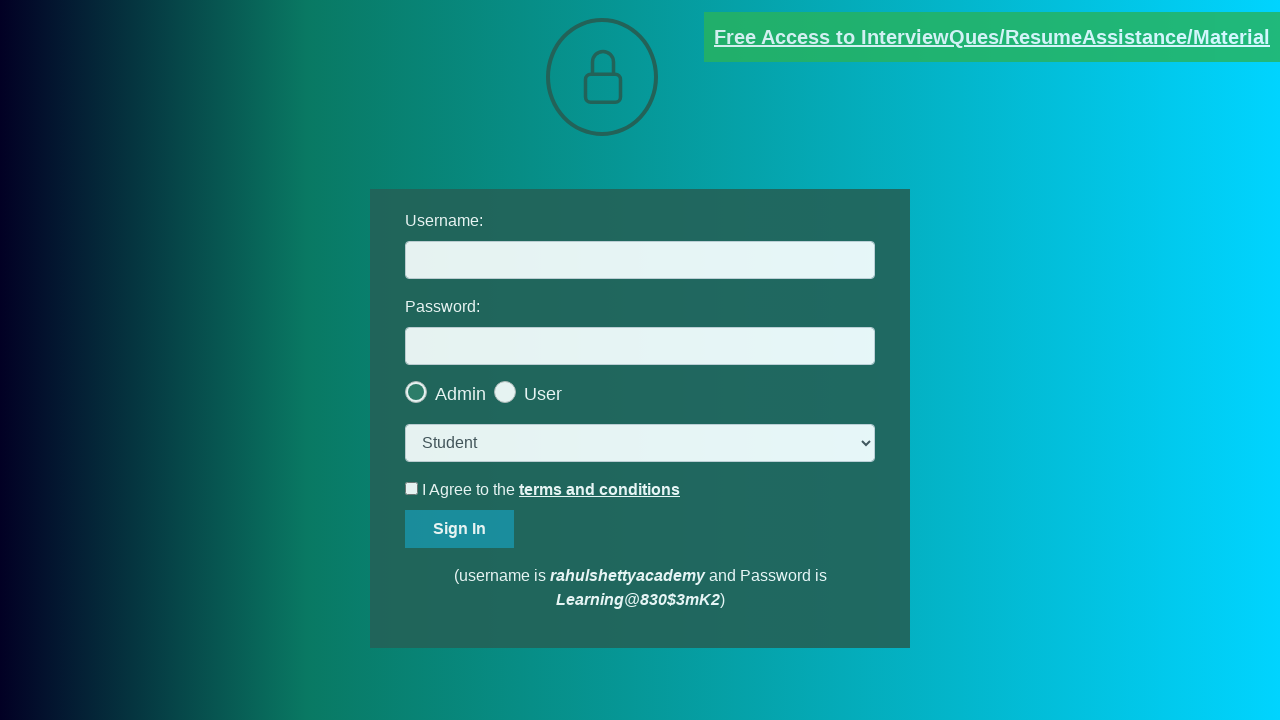

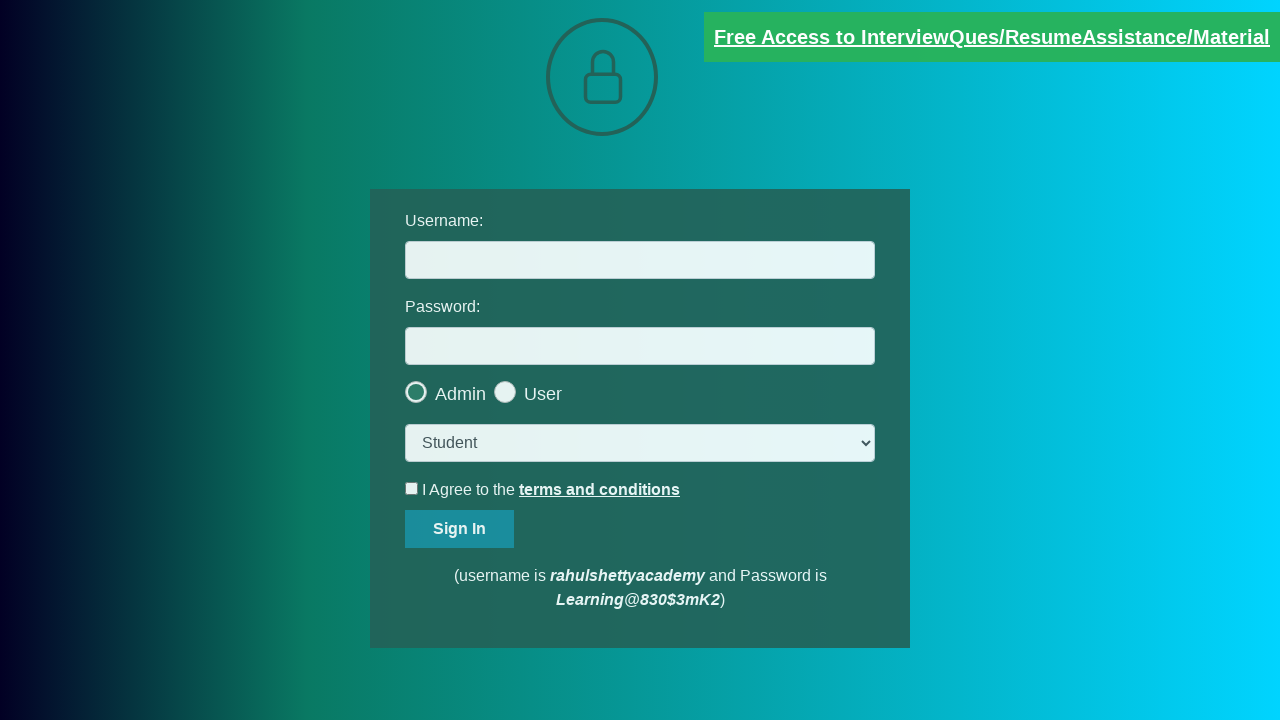